Tests filtering to display only active (uncompleted) todo items

Starting URL: https://demo.playwright.dev/todomvc

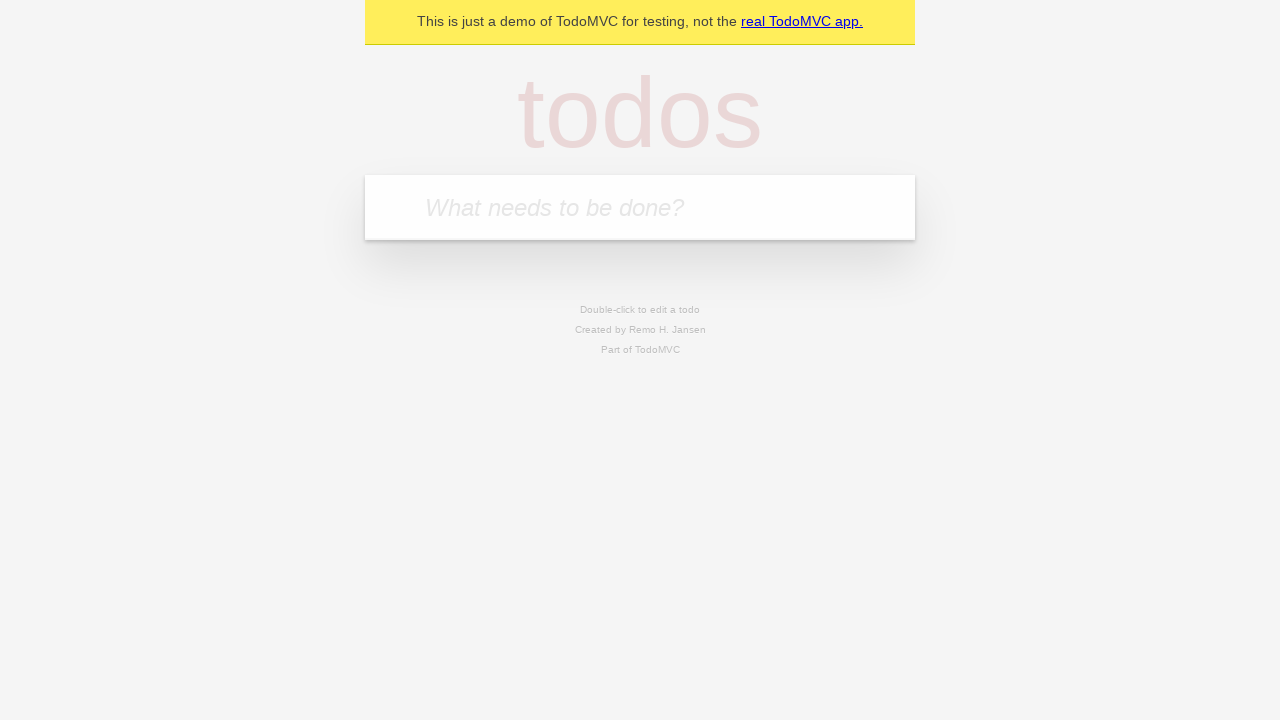

Filled todo input with 'buy some cheese' on internal:attr=[placeholder="What needs to be done?"i]
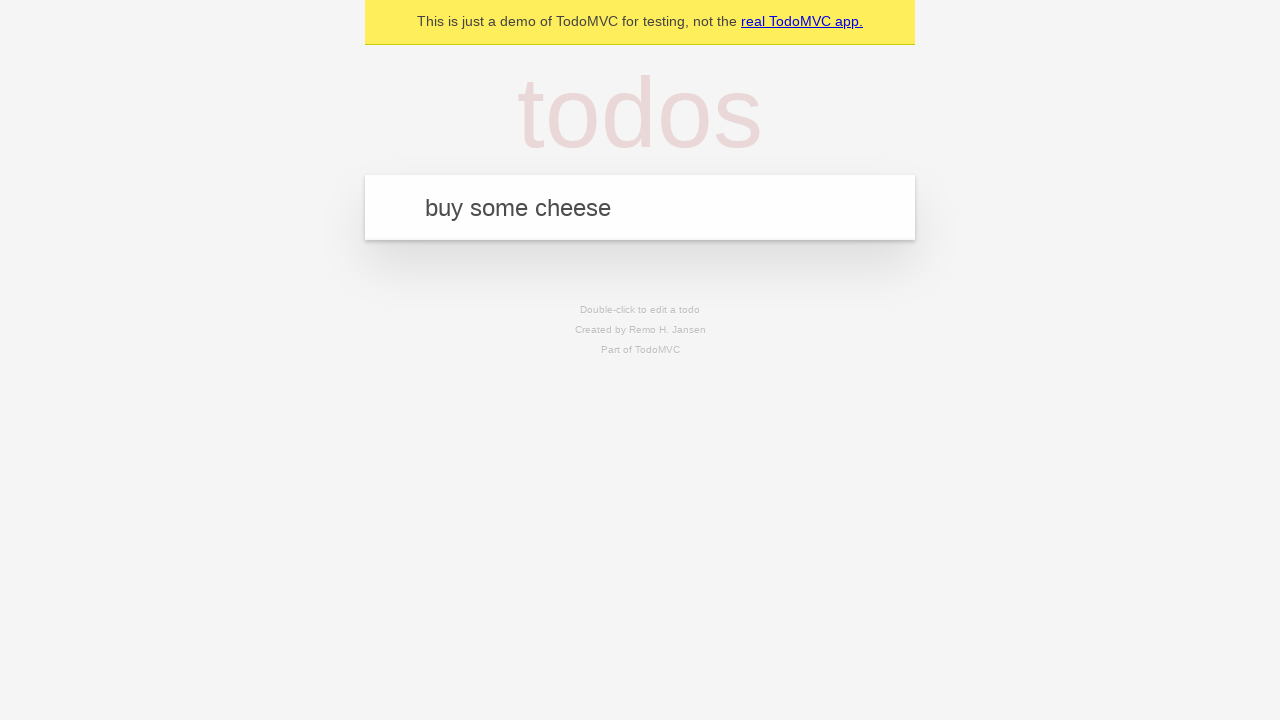

Pressed Enter to add first todo item on internal:attr=[placeholder="What needs to be done?"i]
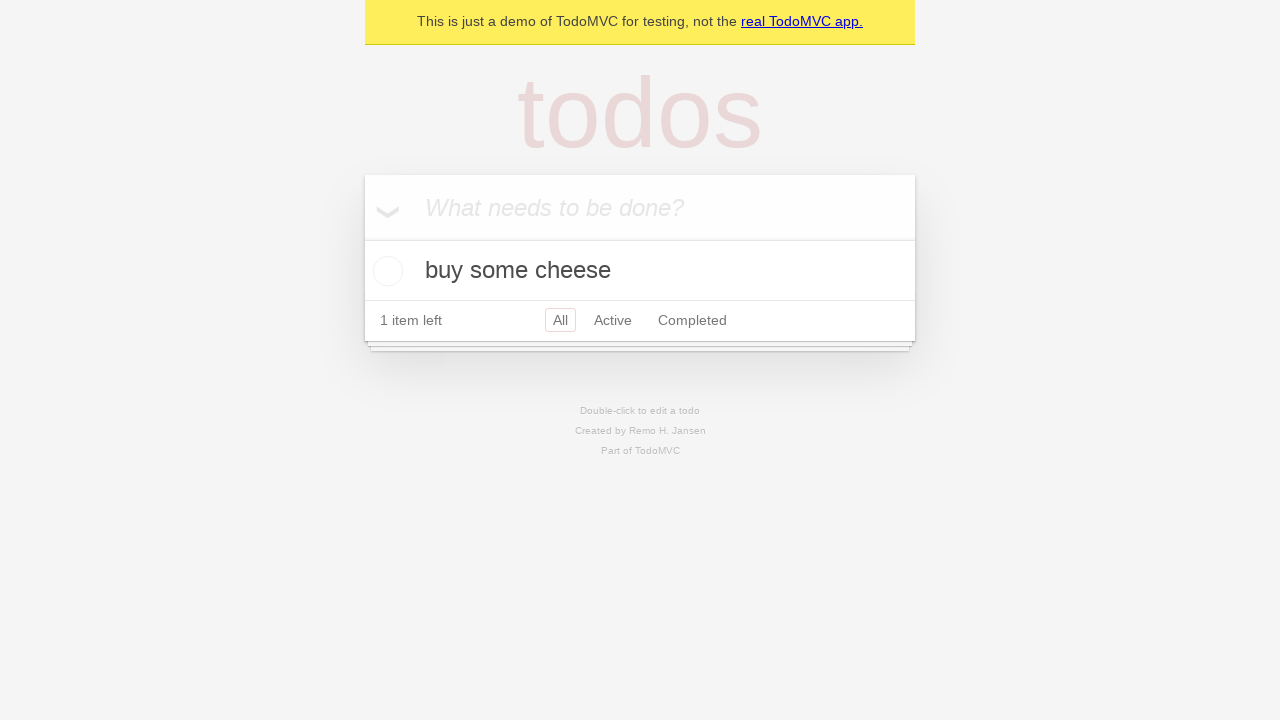

Filled todo input with 'feed the cat' on internal:attr=[placeholder="What needs to be done?"i]
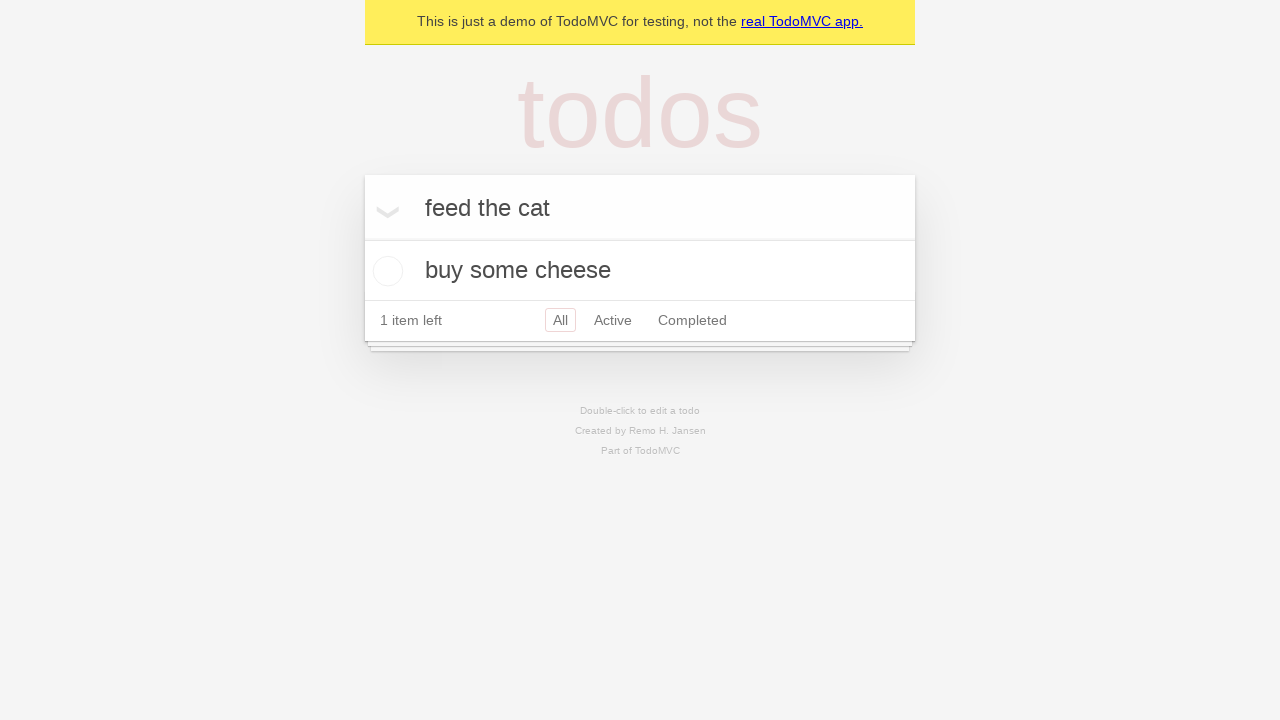

Pressed Enter to add second todo item on internal:attr=[placeholder="What needs to be done?"i]
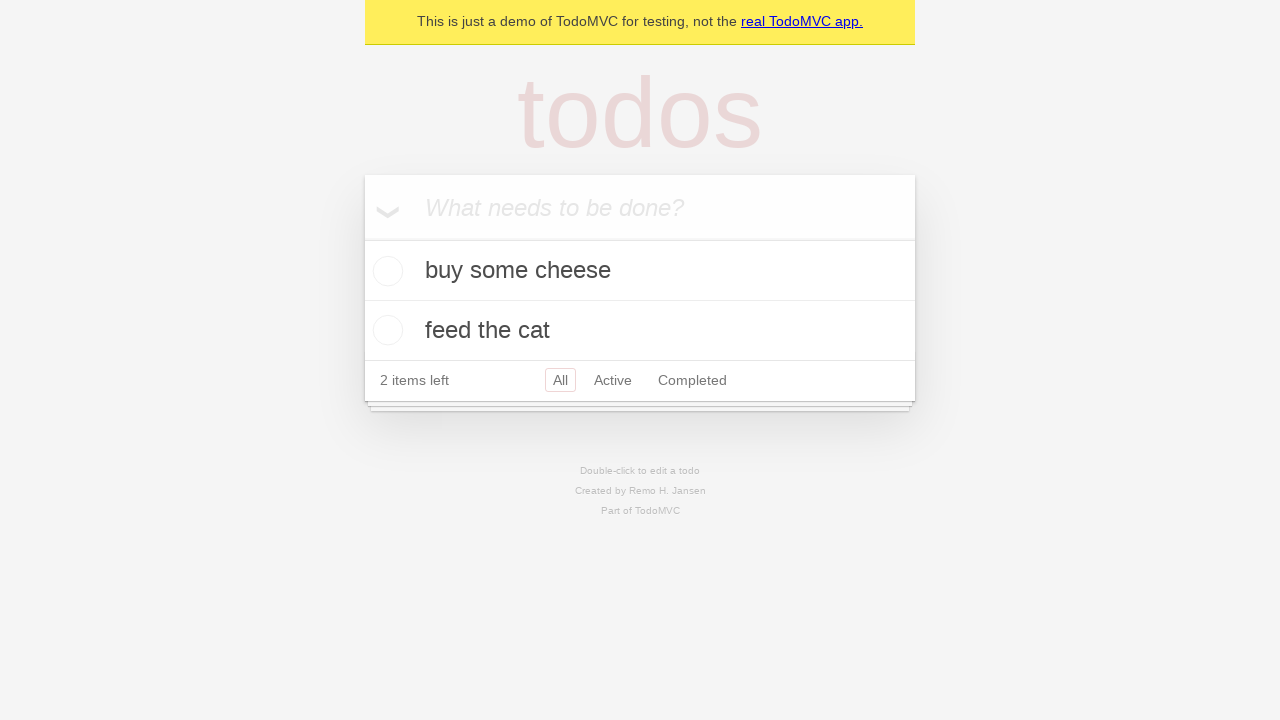

Filled todo input with 'book a doctors appointment' on internal:attr=[placeholder="What needs to be done?"i]
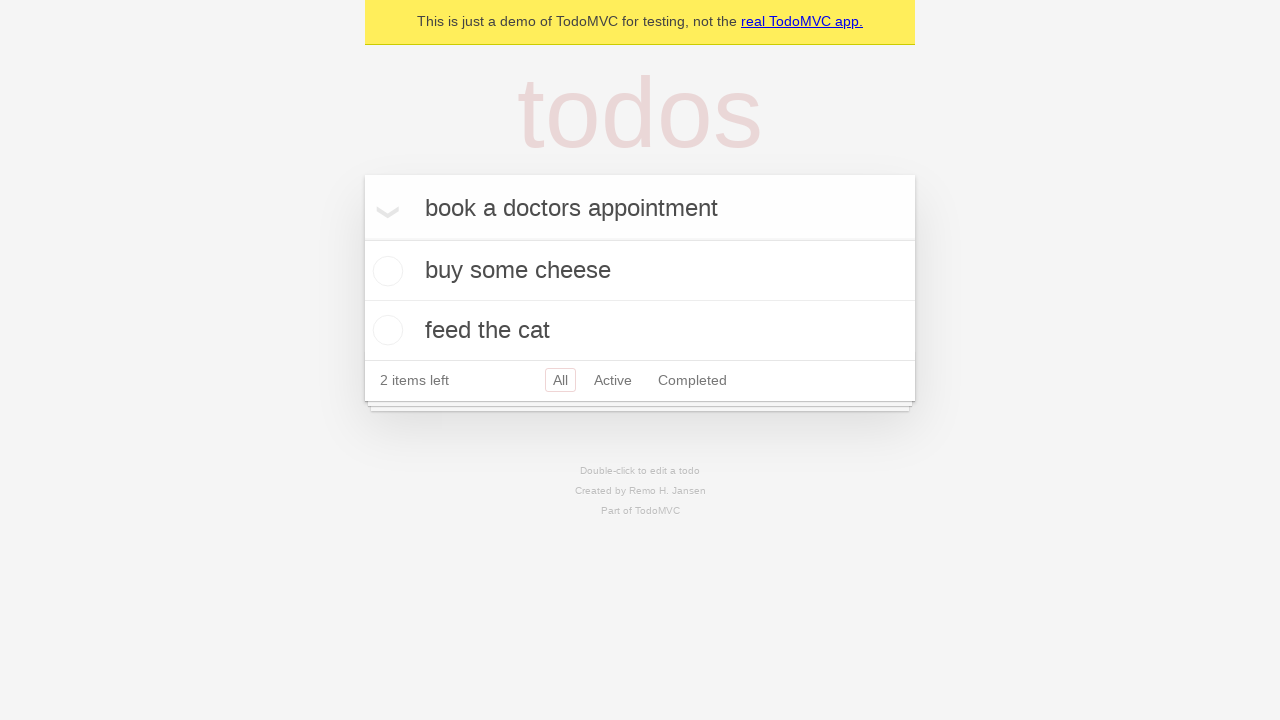

Pressed Enter to add third todo item on internal:attr=[placeholder="What needs to be done?"i]
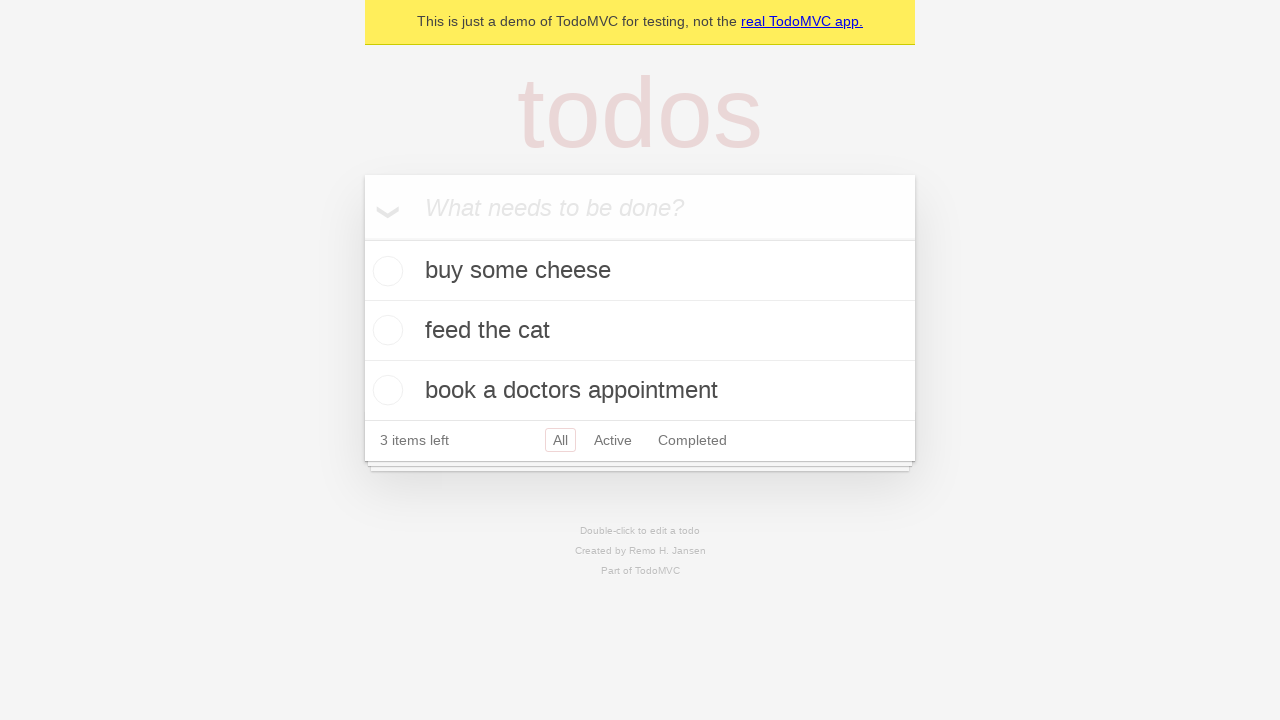

Waited for all three todo items to be created
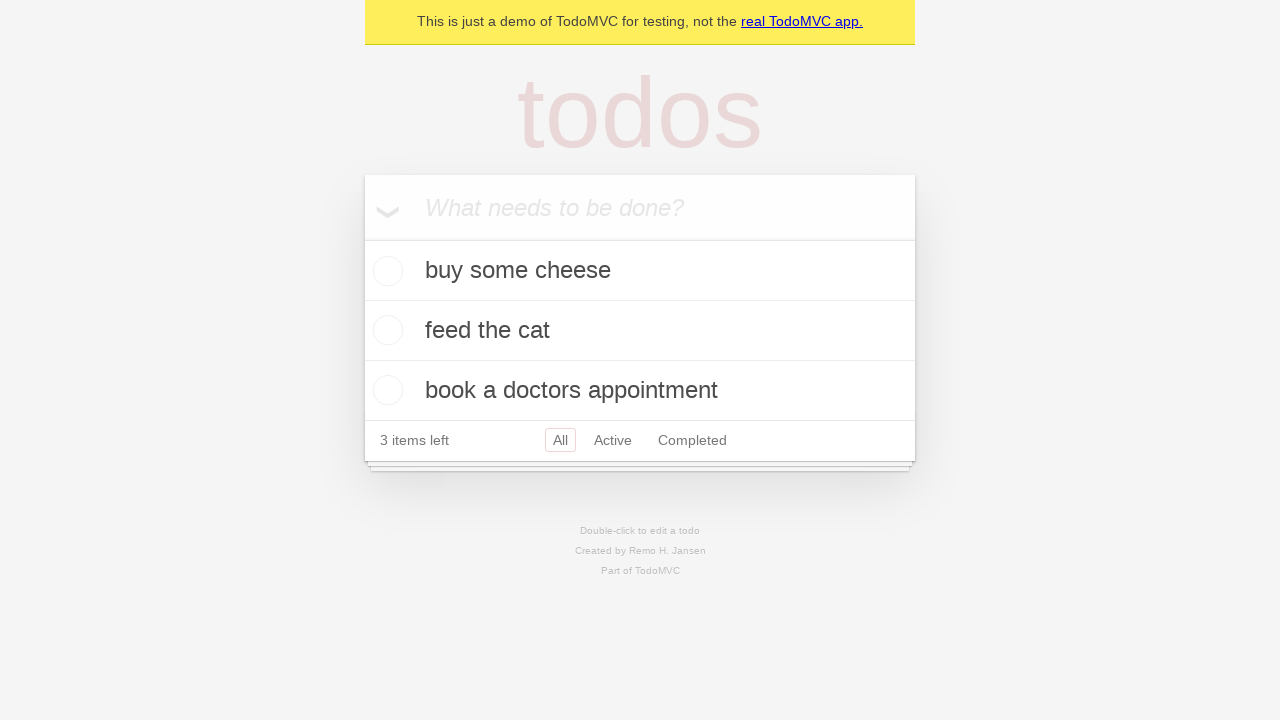

Checked the second todo item 'feed the cat' at (385, 330) on [data-testid='todo-item'] >> nth=1 >> internal:role=checkbox
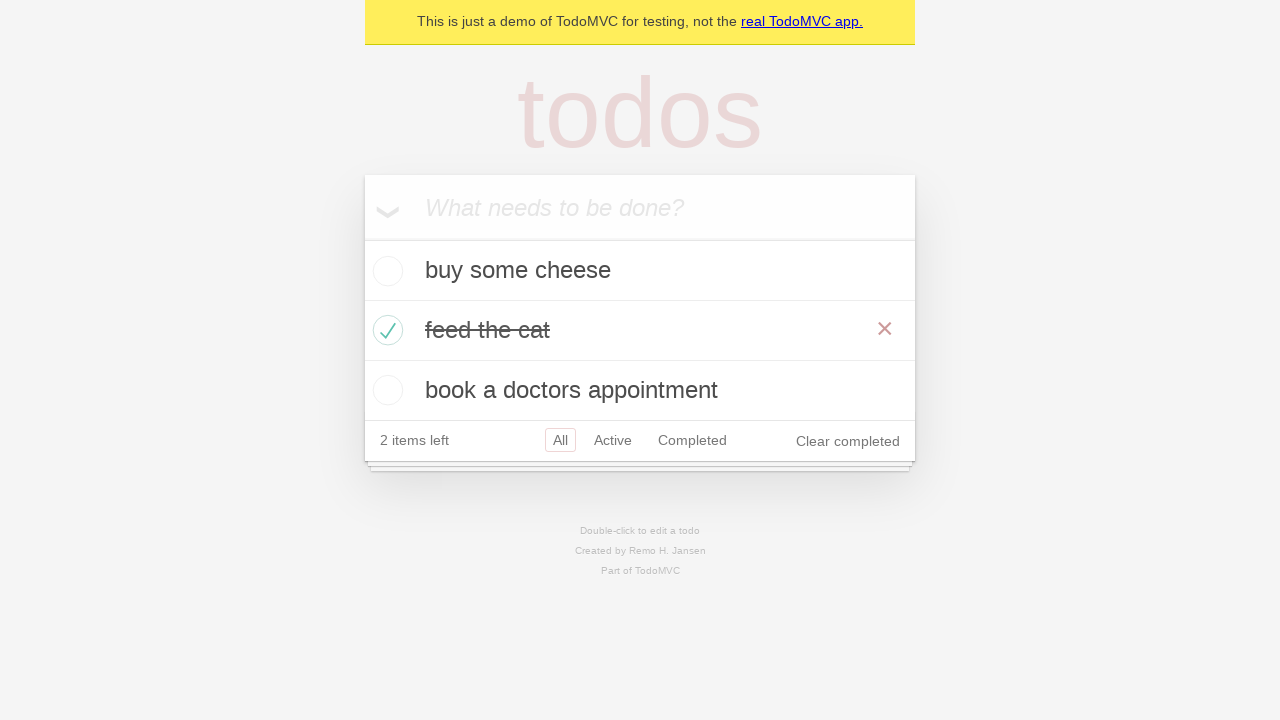

Clicked Active filter to display only uncompleted items at (613, 440) on internal:role=link[name="Active"i]
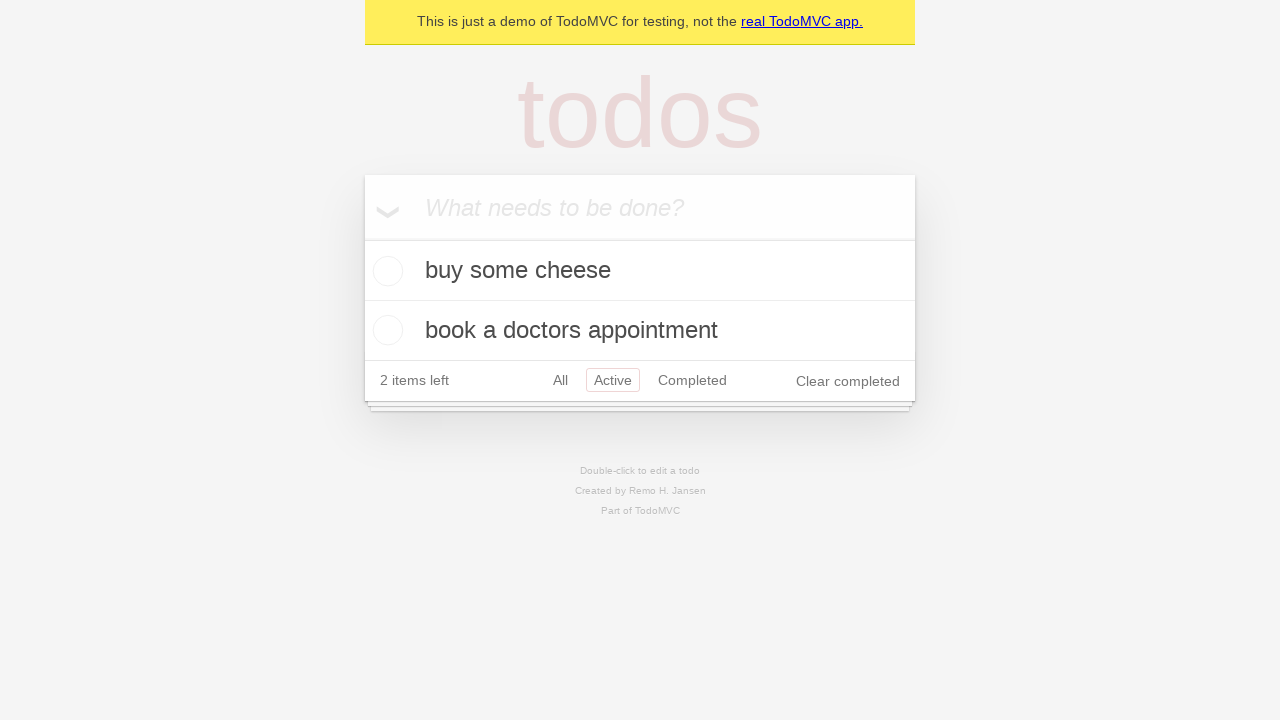

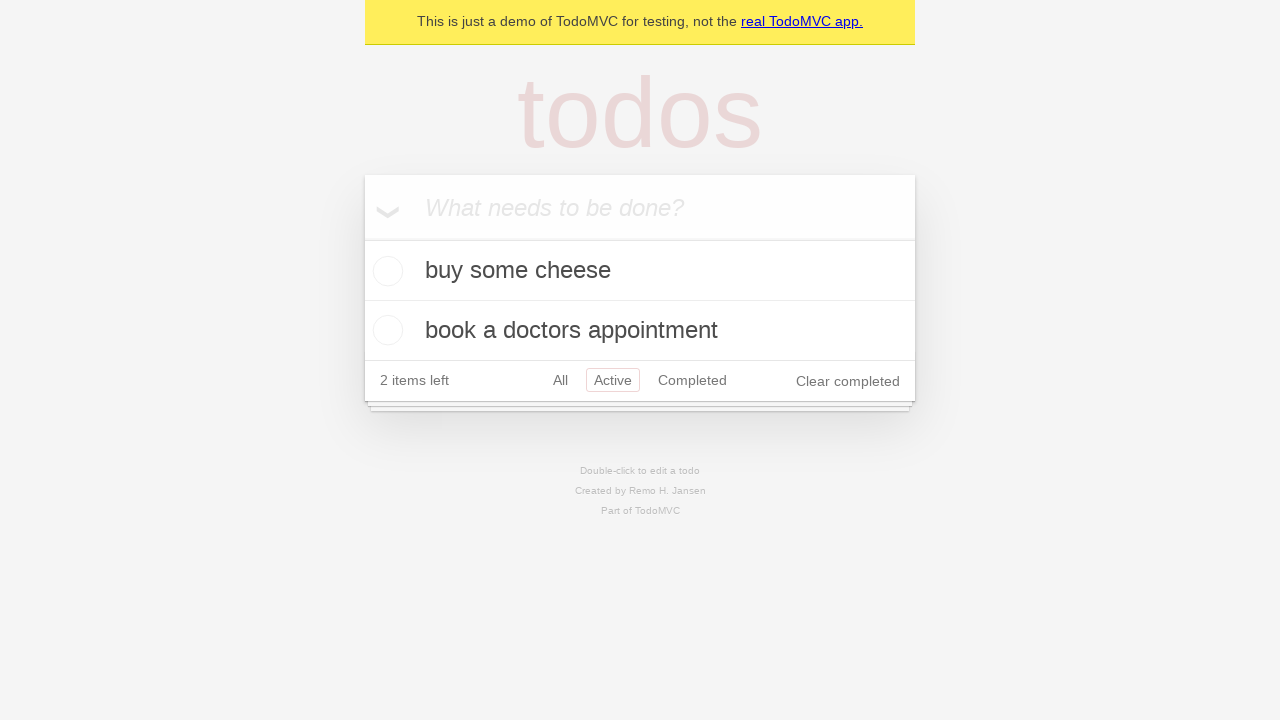